Tests e-commerce functionality by adding multiple products to cart, navigating to checkout, and applying a promo code

Starting URL: https://rahulshettyacademy.com/seleniumPractise/#/

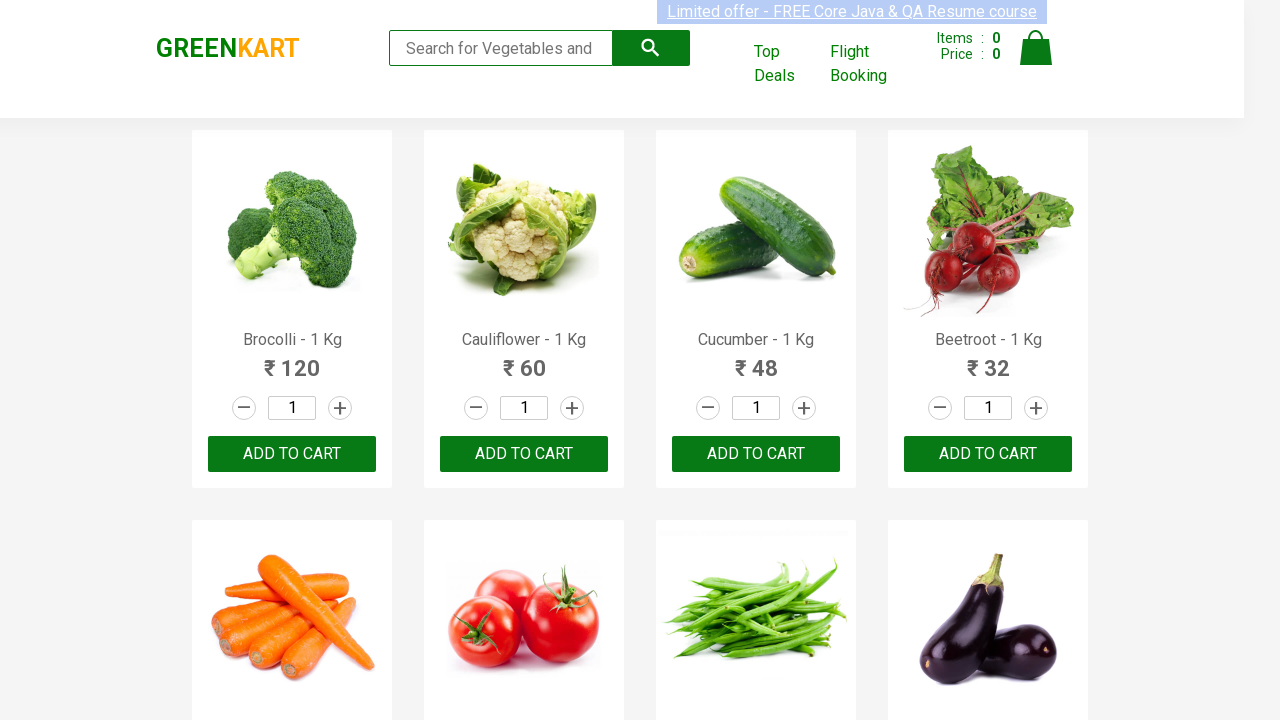

Retrieved all product name elements from the page
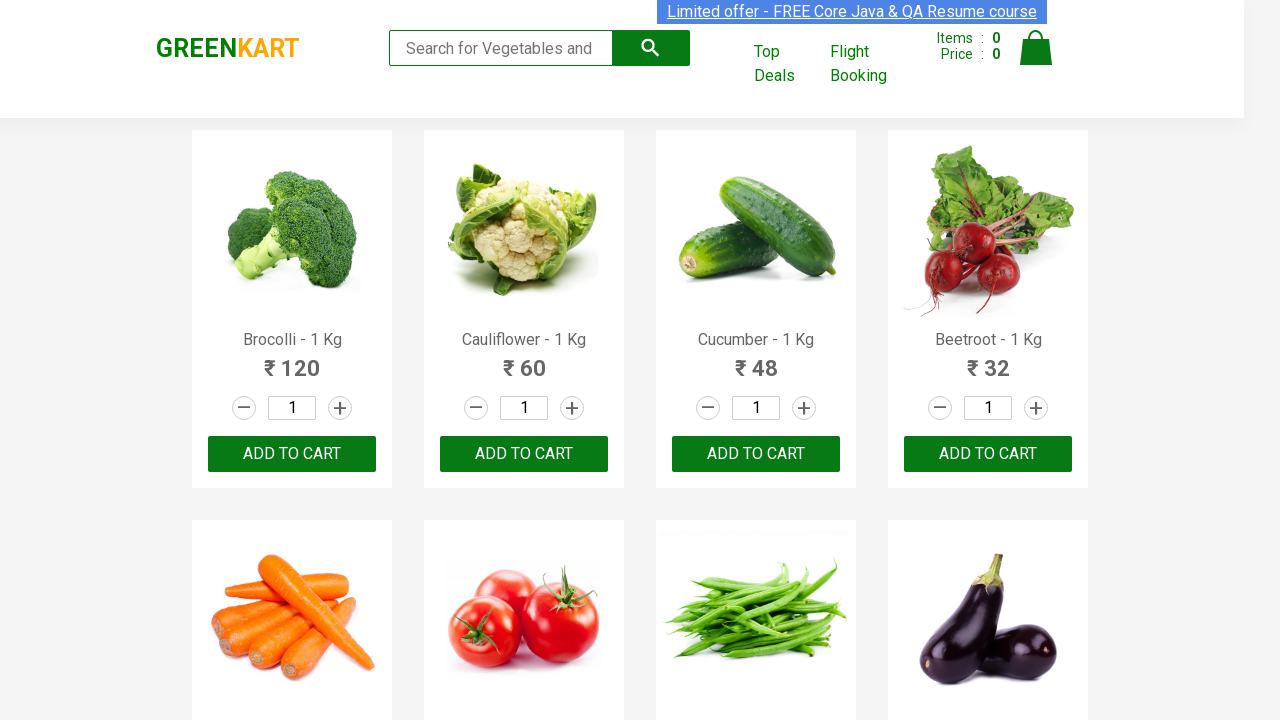

Added 'Brocolli' to cart at (292, 454) on div[class='product-action'] button >> nth=0
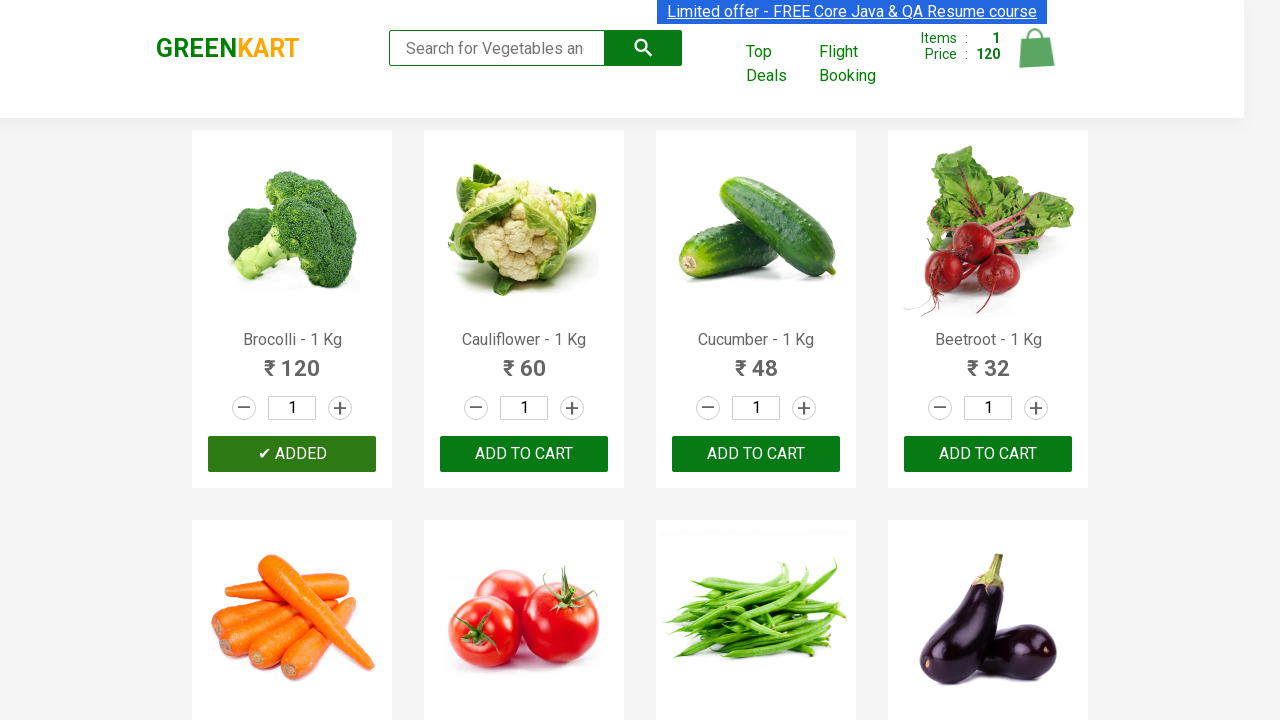

Added 'Brocolli' to cart at (524, 454) on div[class='product-action'] button >> nth=1
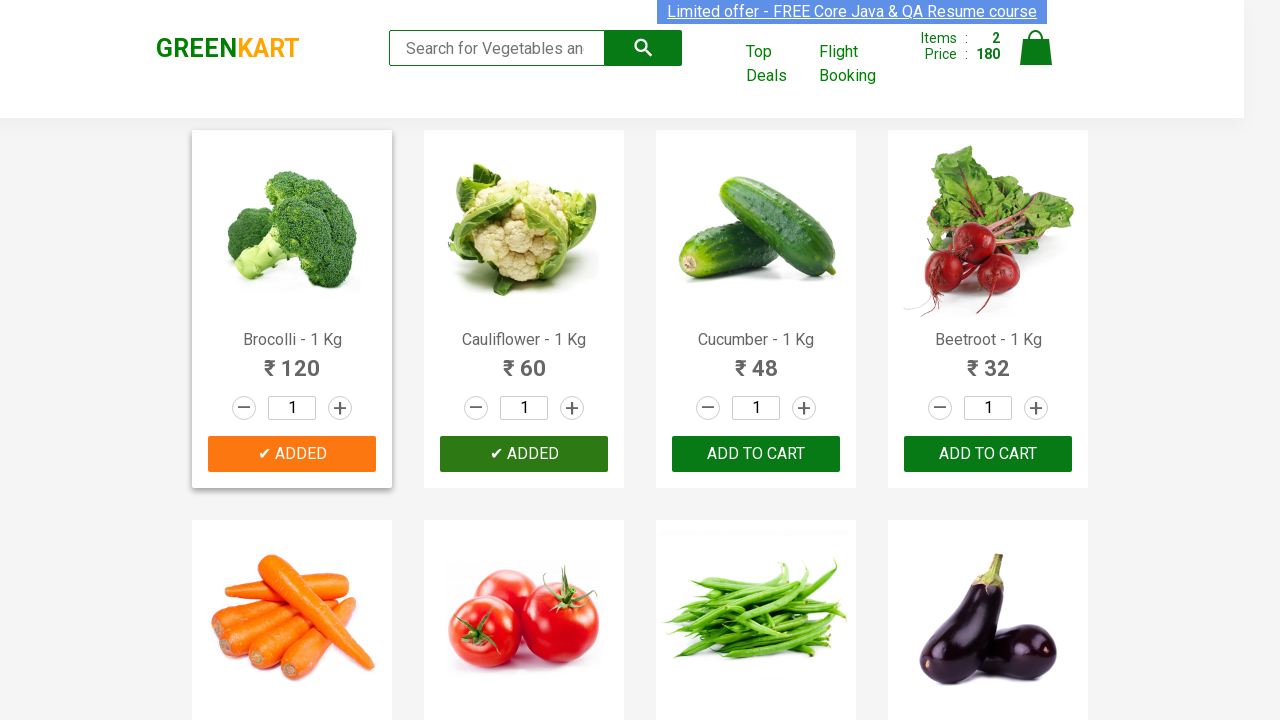

Added 'Brocolli' to cart at (756, 454) on div[class='product-action'] button >> nth=2
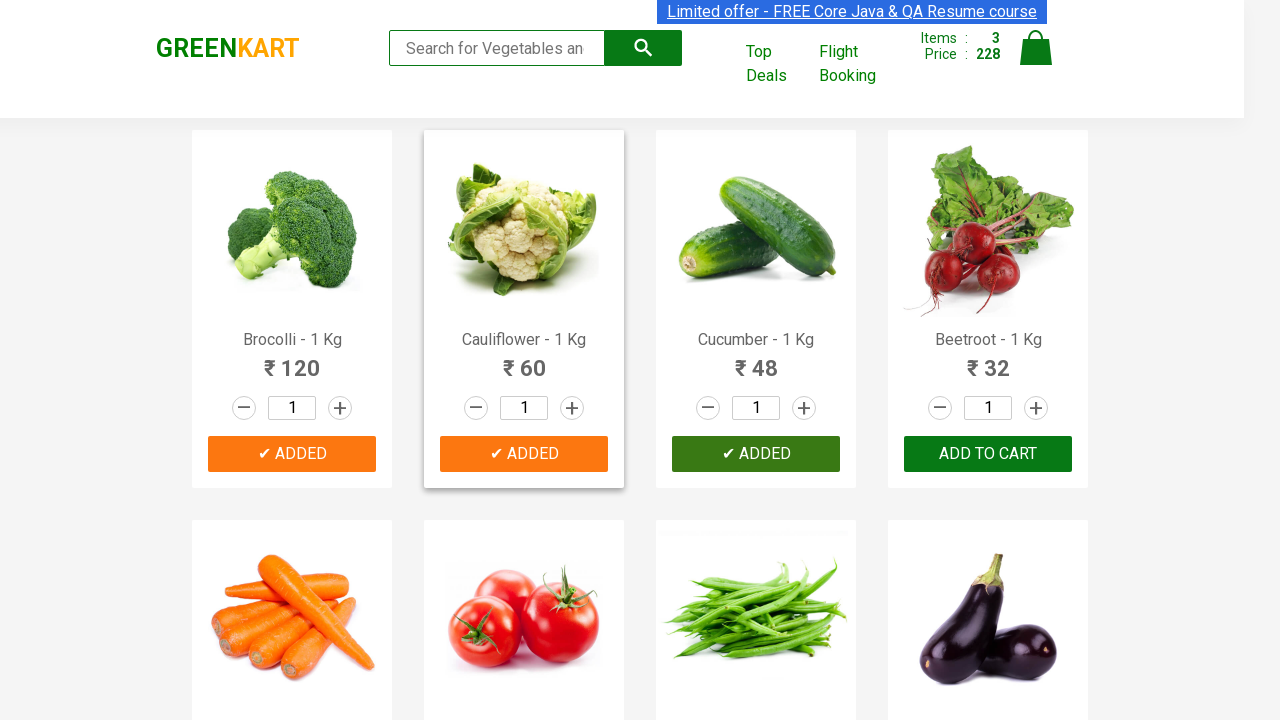

Added 'Brocolli' to cart at (988, 454) on div[class='product-action'] button >> nth=3
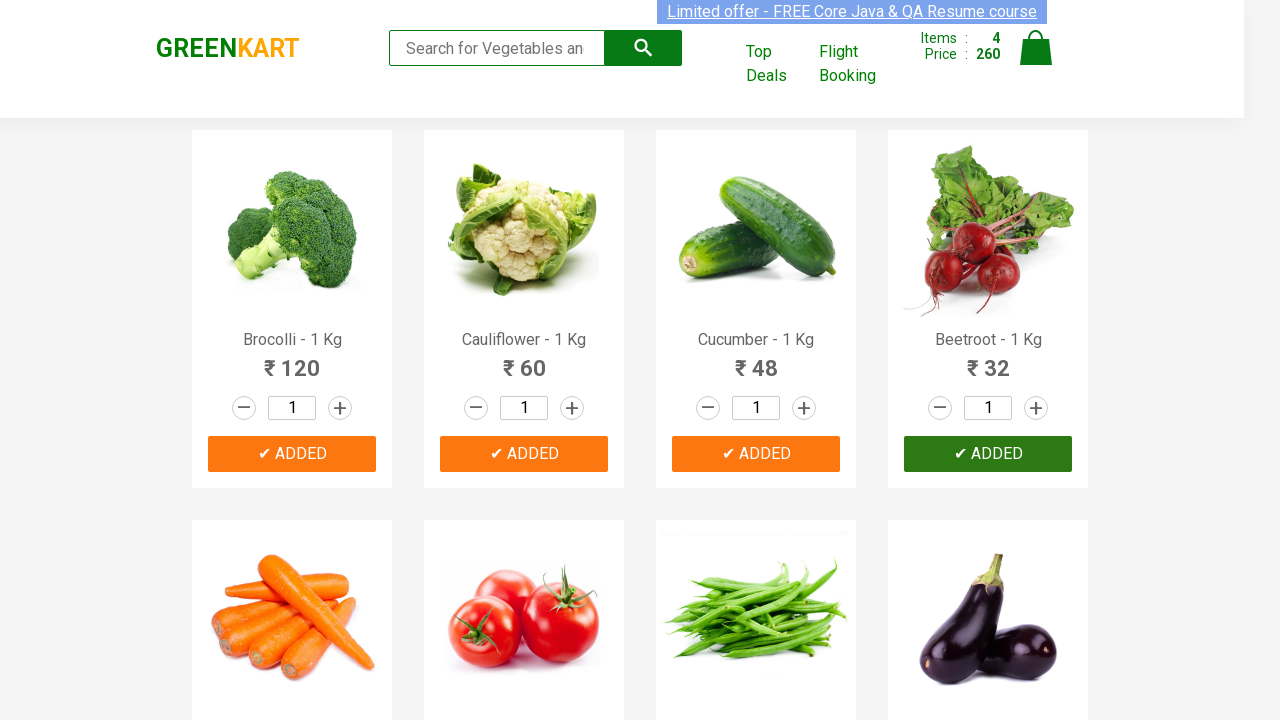

Clicked on cart icon to navigate to cart at (1036, 48) on a[class='cart-icon'] img
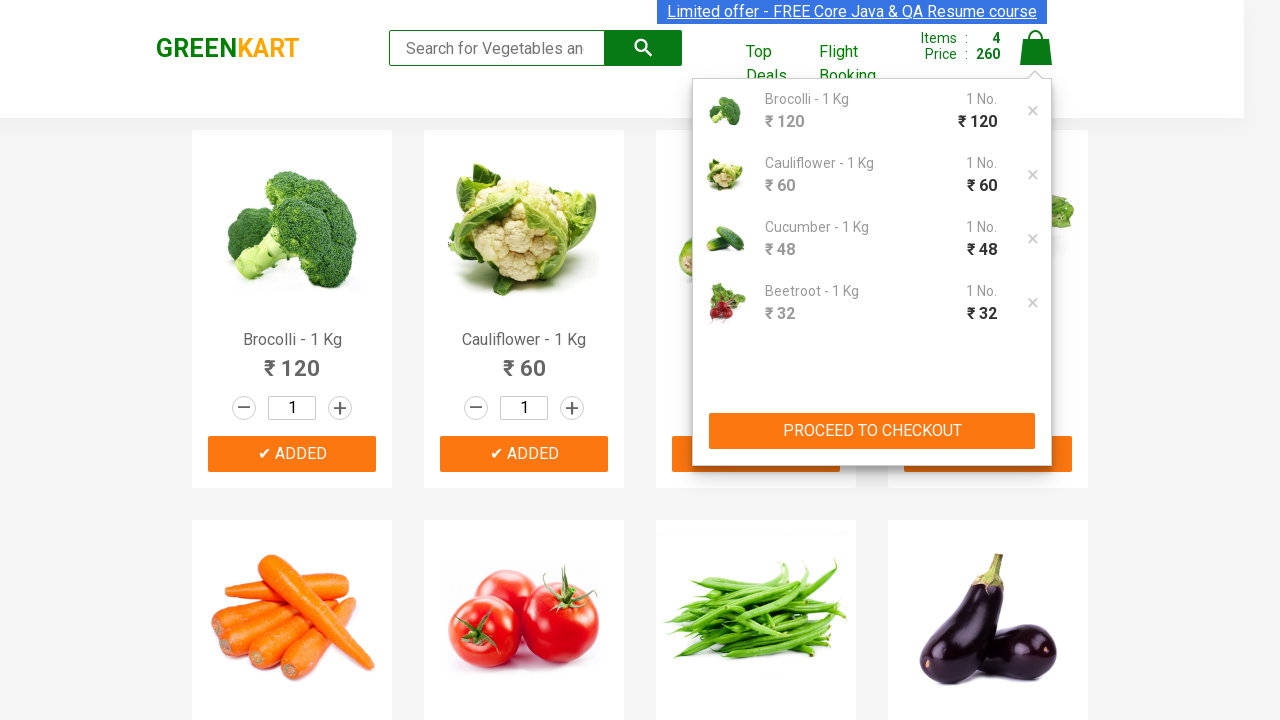

Clicked proceed to checkout button at (872, 431) on div[class='action-block'] button
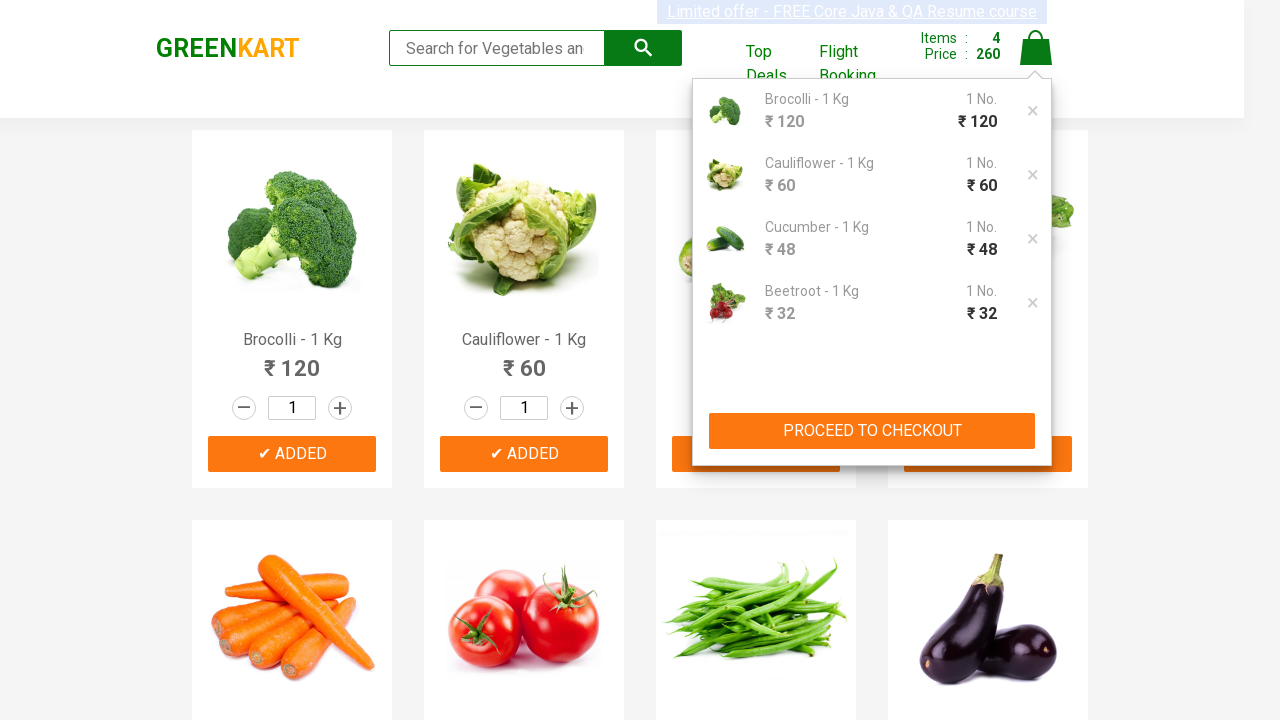

Promo code field became visible
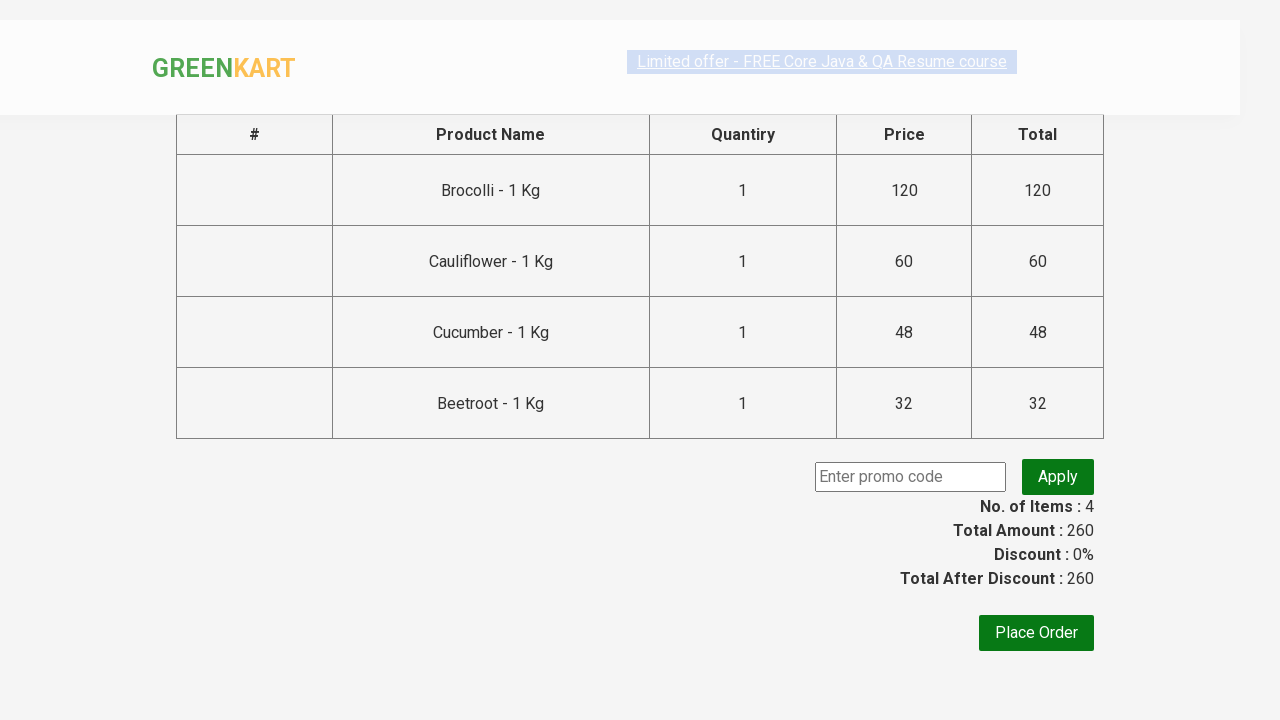

Entered promo code 'rahulshettyacademy' in the promo field on .promoCode
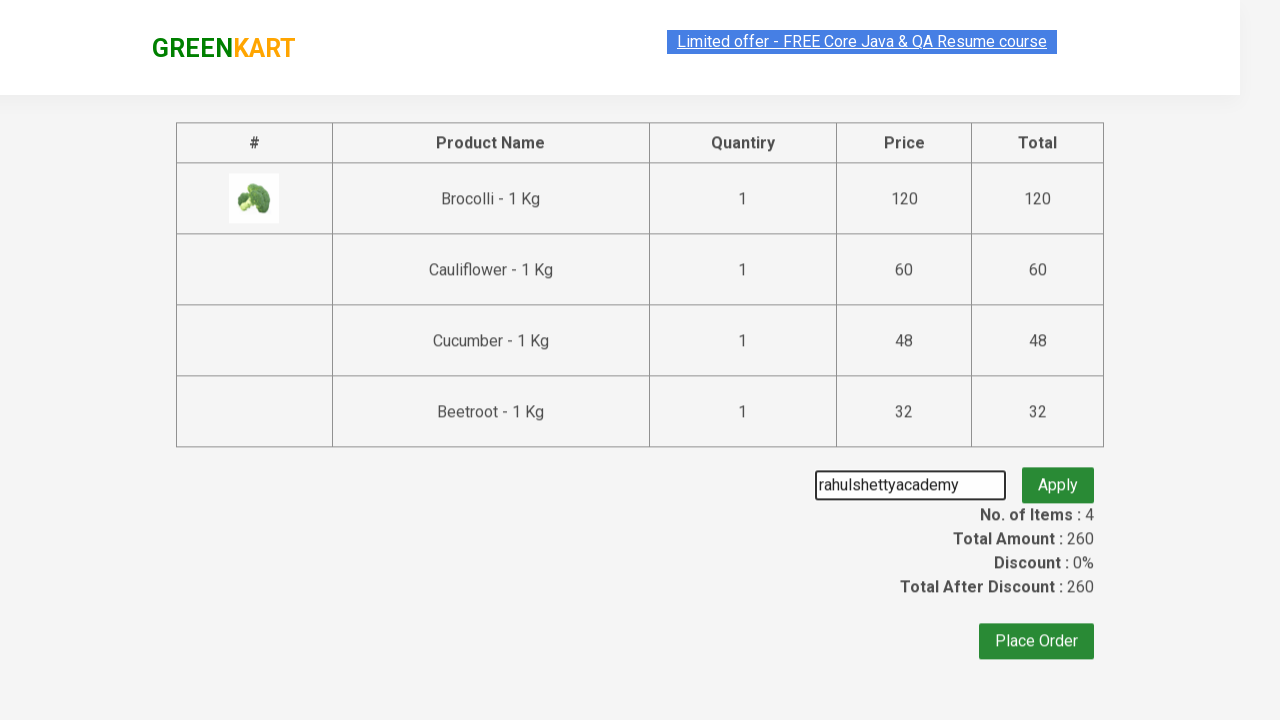

Clicked apply promo button at (1058, 477) on button.promoBtn
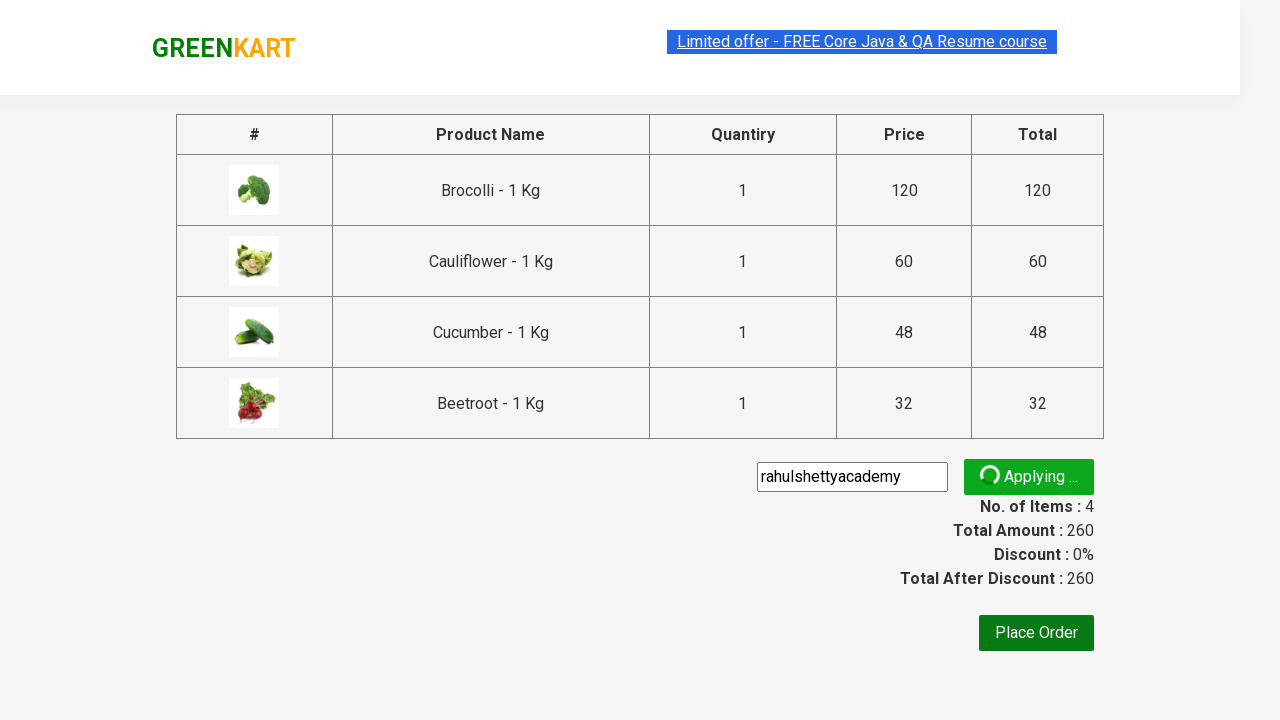

Promo code message appeared on the page
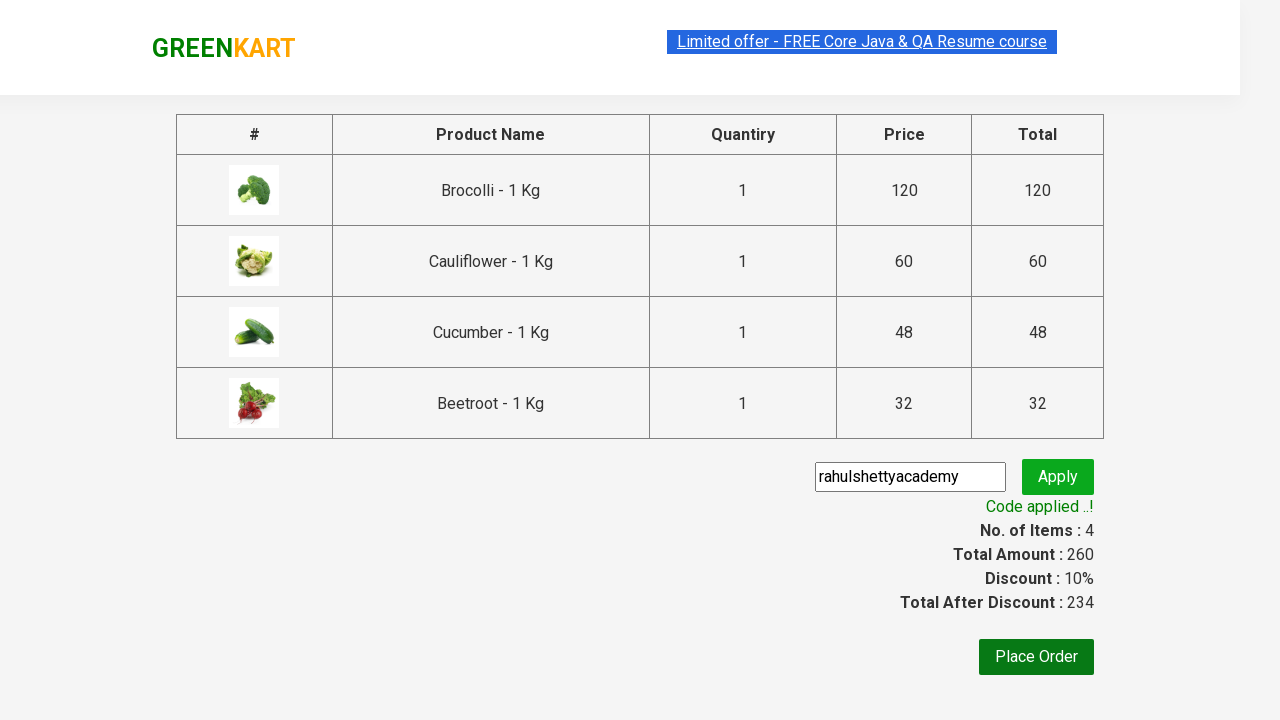

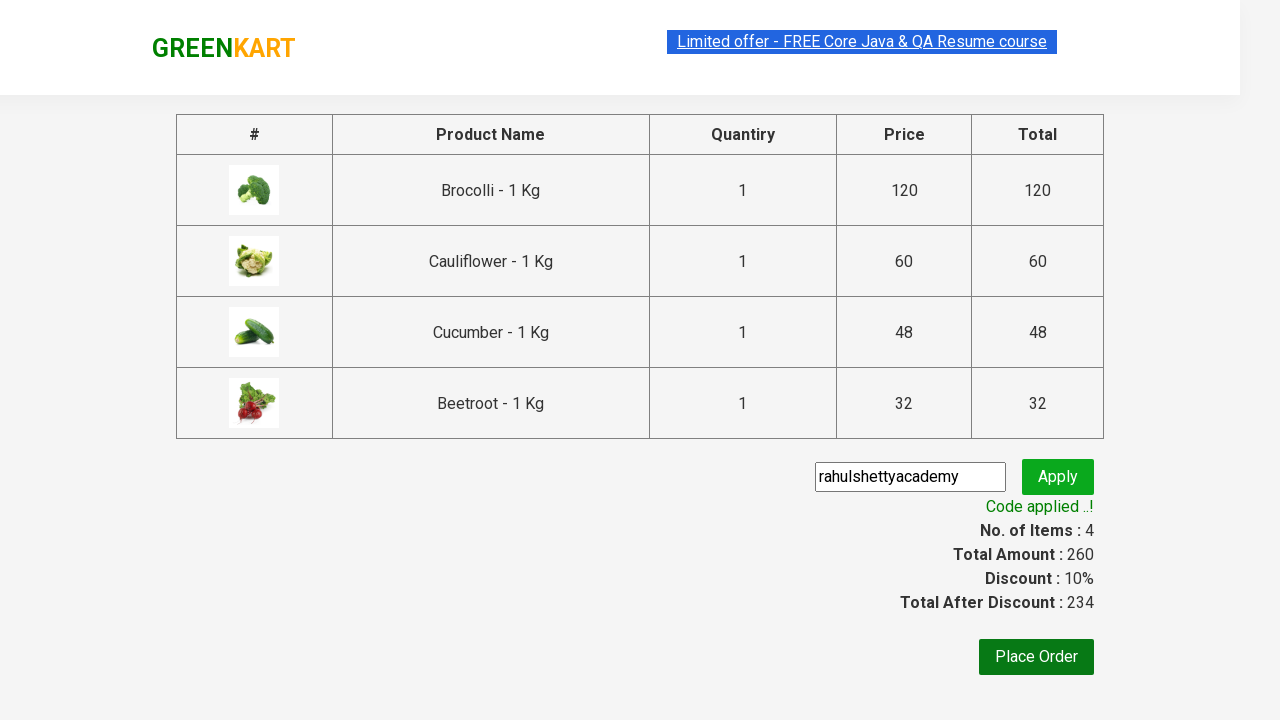